Tests that the complete all checkbox updates state when individual items are completed or cleared

Starting URL: https://demo.playwright.dev/todomvc

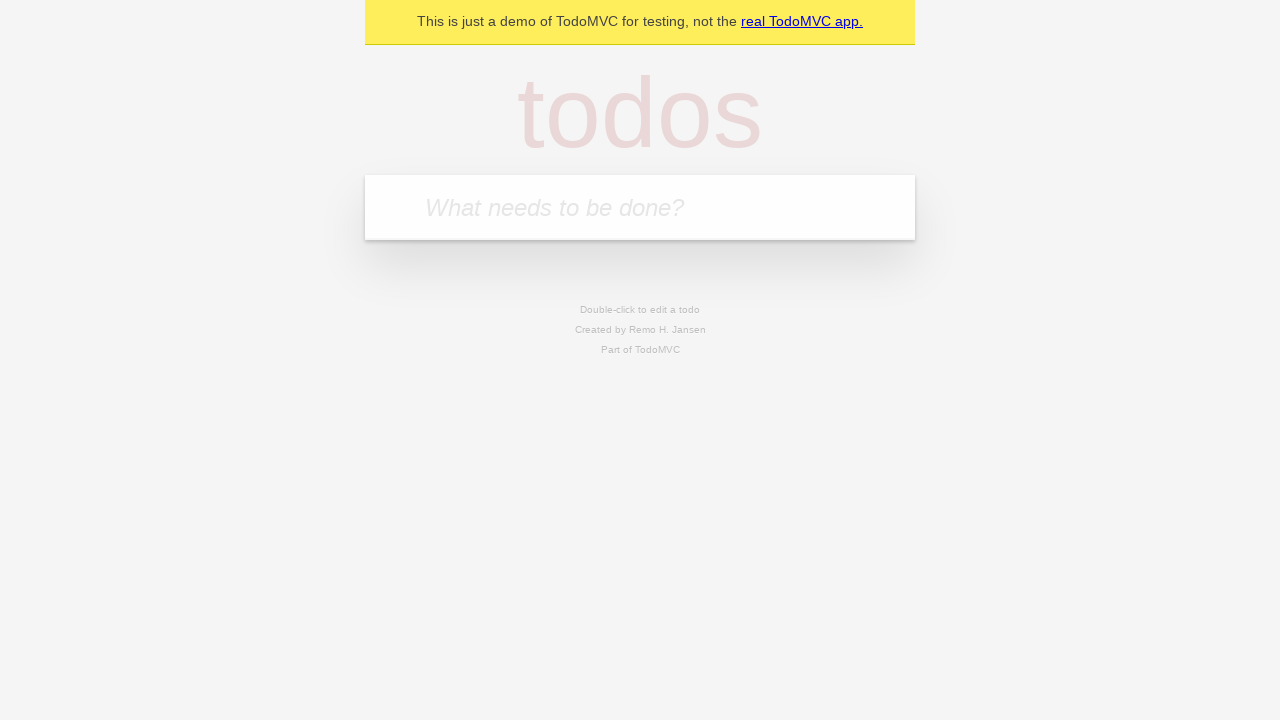

Filled todo input with 'buy some cheese' on internal:attr=[placeholder="What needs to be done?"i]
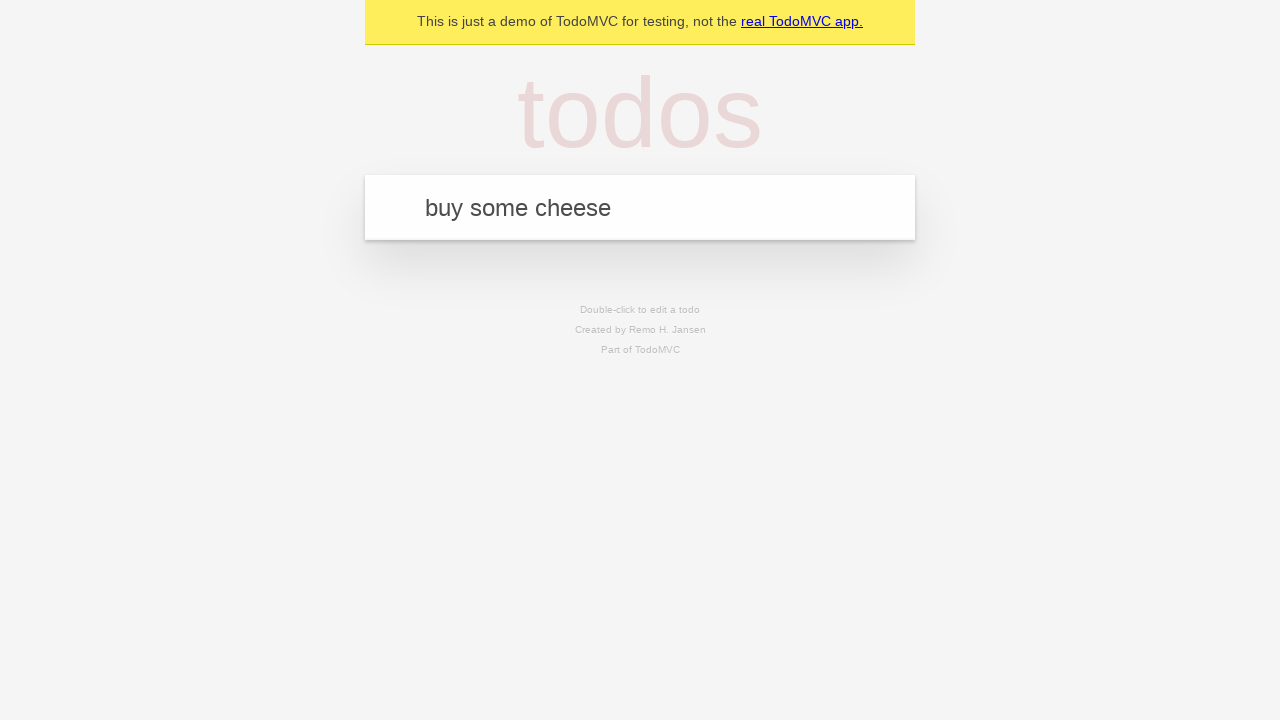

Pressed Enter to add first todo on internal:attr=[placeholder="What needs to be done?"i]
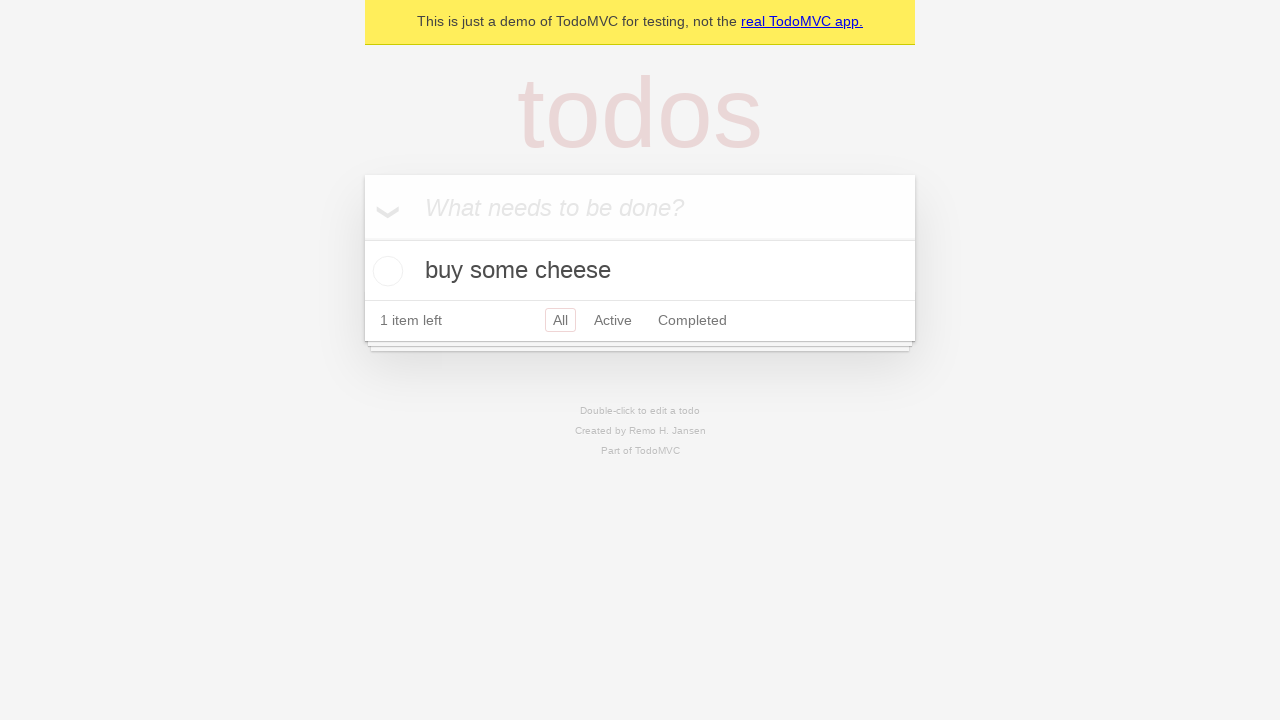

Filled todo input with 'feed the cat' on internal:attr=[placeholder="What needs to be done?"i]
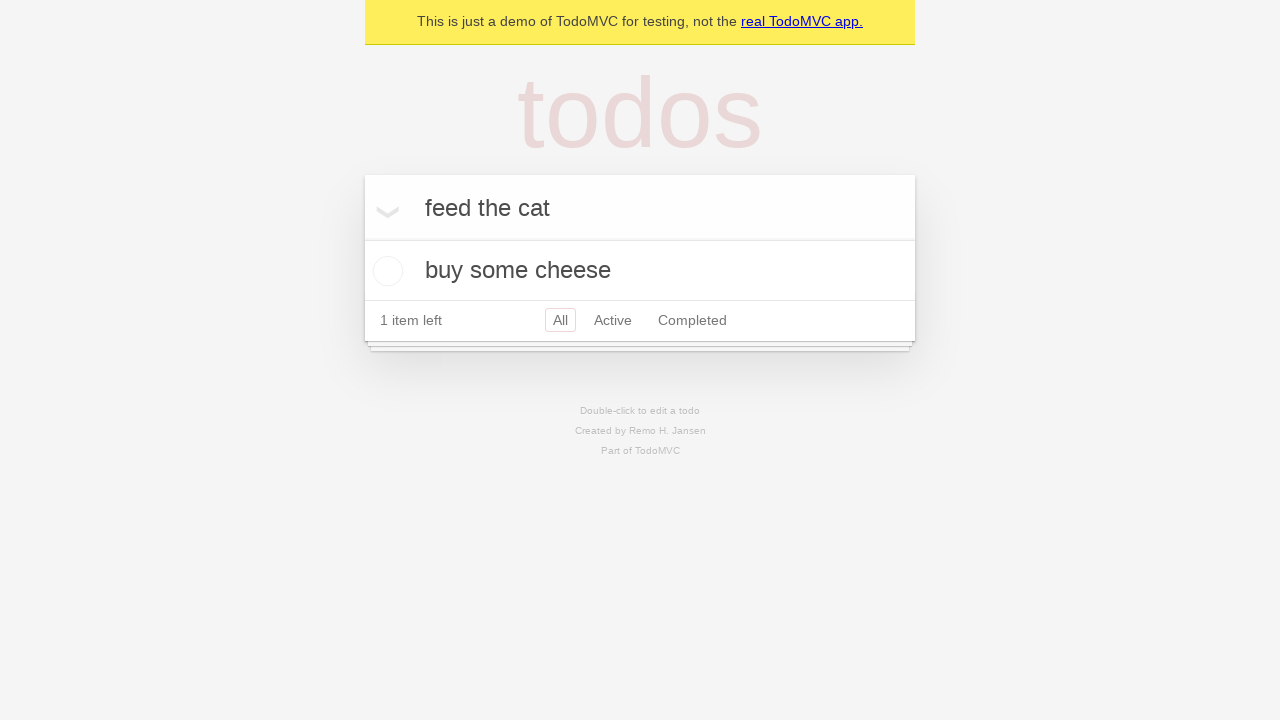

Pressed Enter to add second todo on internal:attr=[placeholder="What needs to be done?"i]
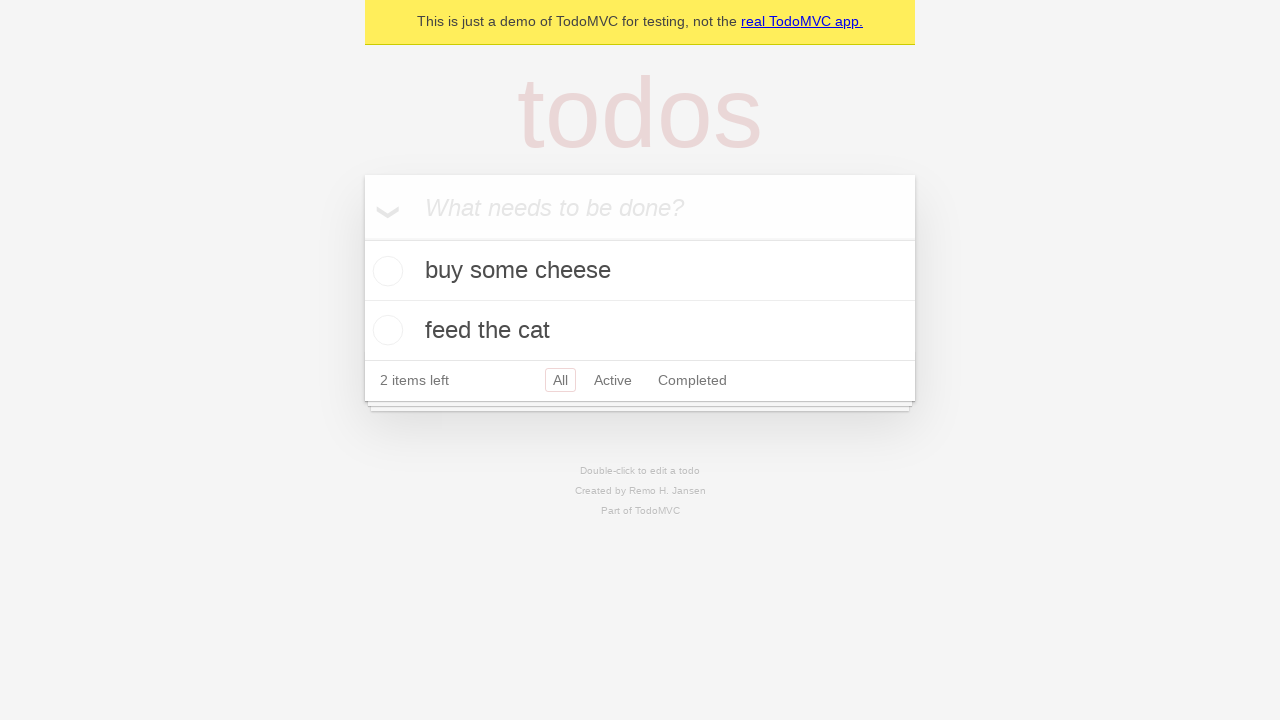

Filled todo input with 'book a doctors appointment' on internal:attr=[placeholder="What needs to be done?"i]
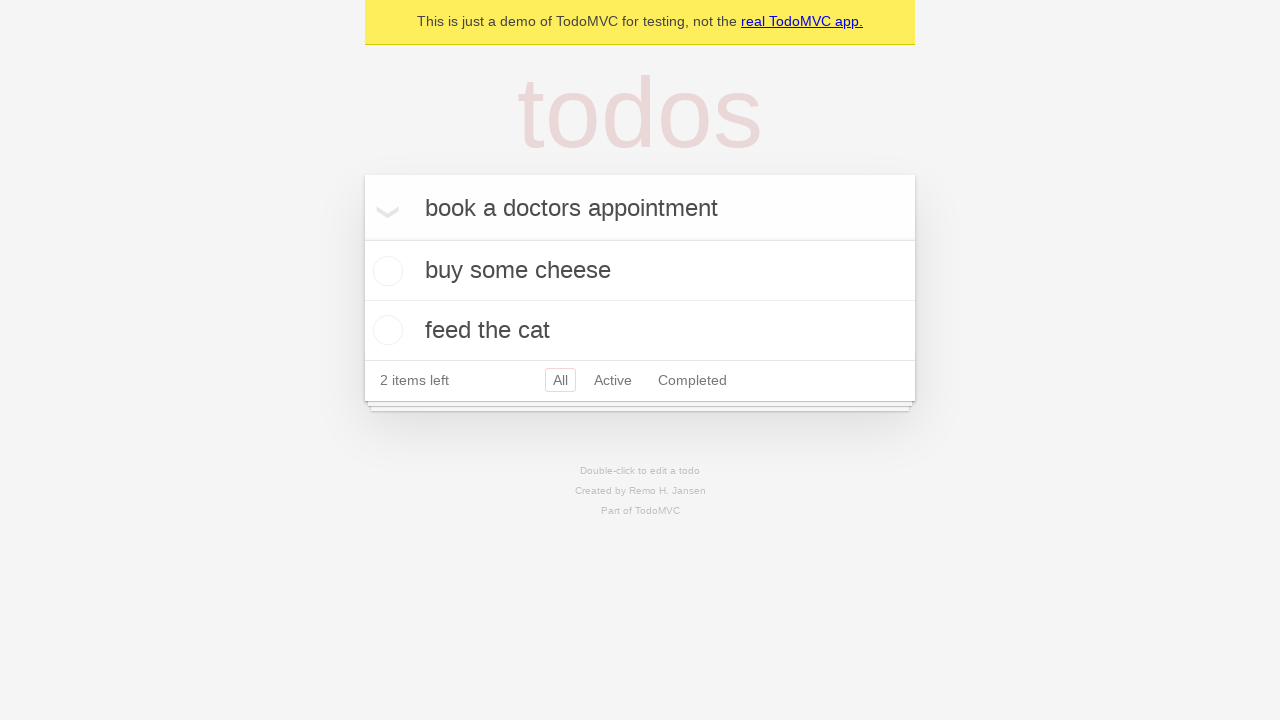

Pressed Enter to add third todo on internal:attr=[placeholder="What needs to be done?"i]
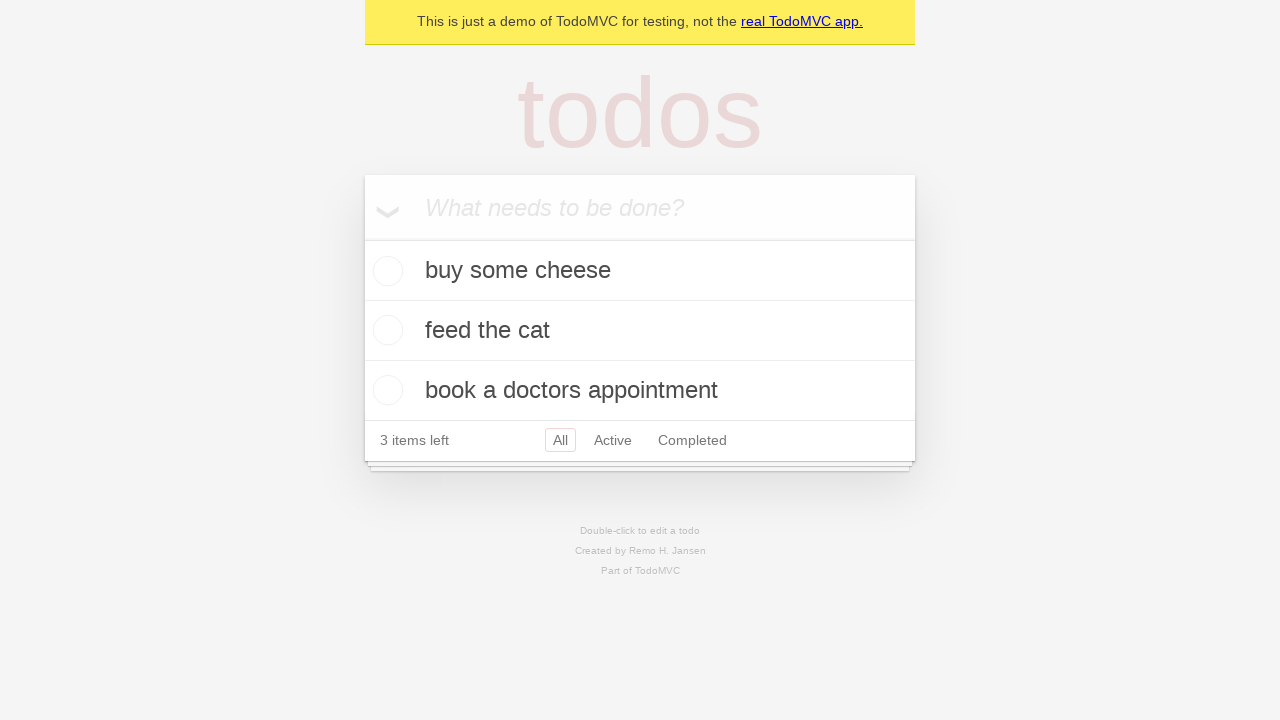

Waited for todo items to load
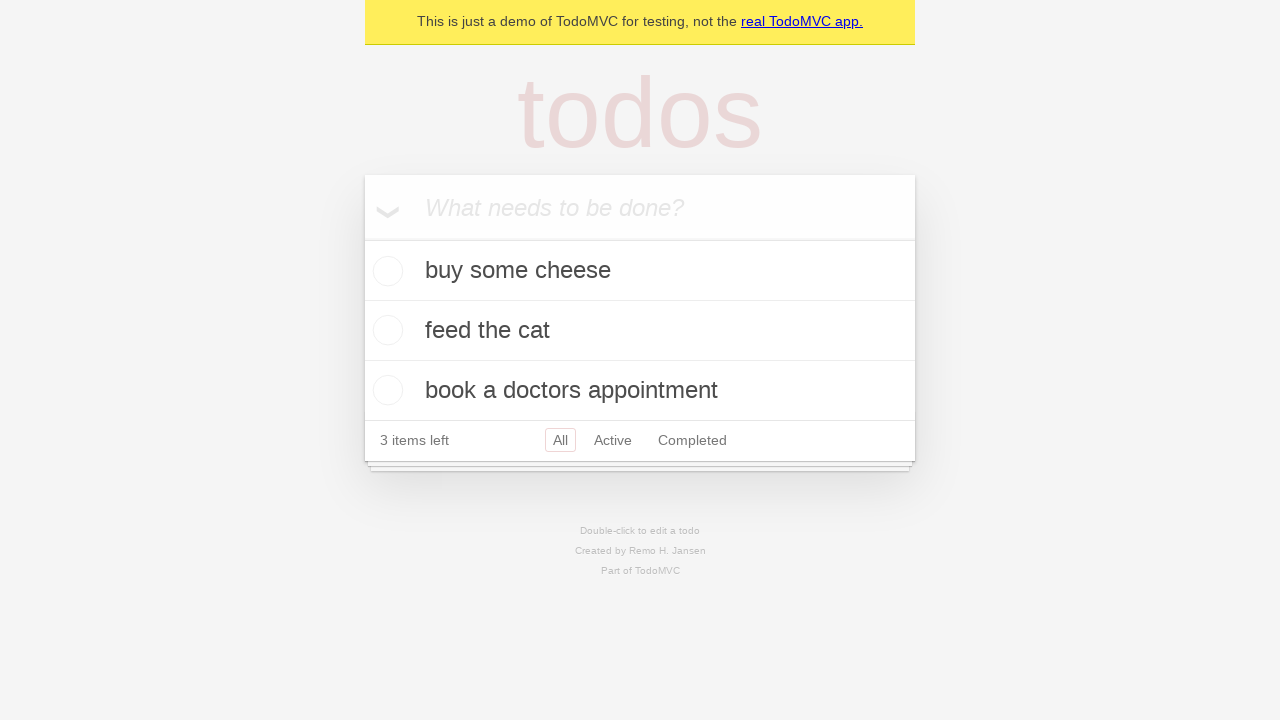

Checked 'Mark all as complete' checkbox at (362, 238) on internal:label="Mark all as complete"i
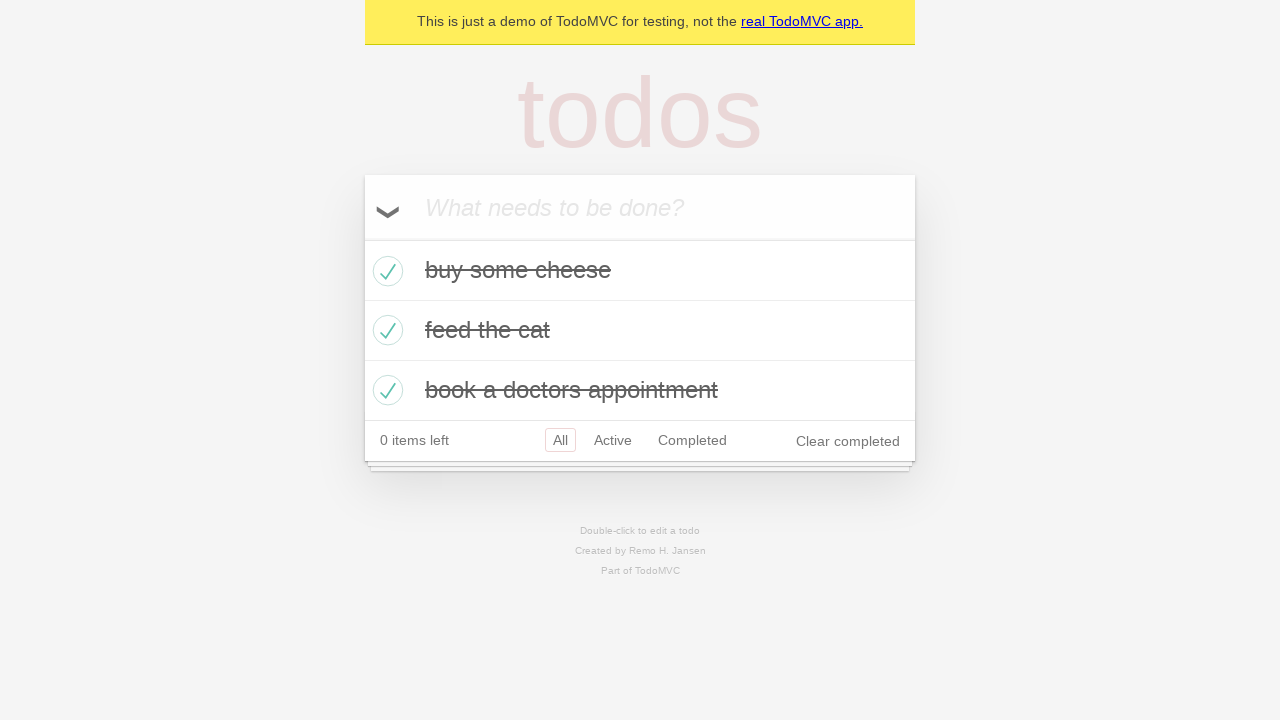

Unchecked first todo item at (385, 271) on internal:testid=[data-testid="todo-item"s] >> nth=0 >> internal:role=checkbox
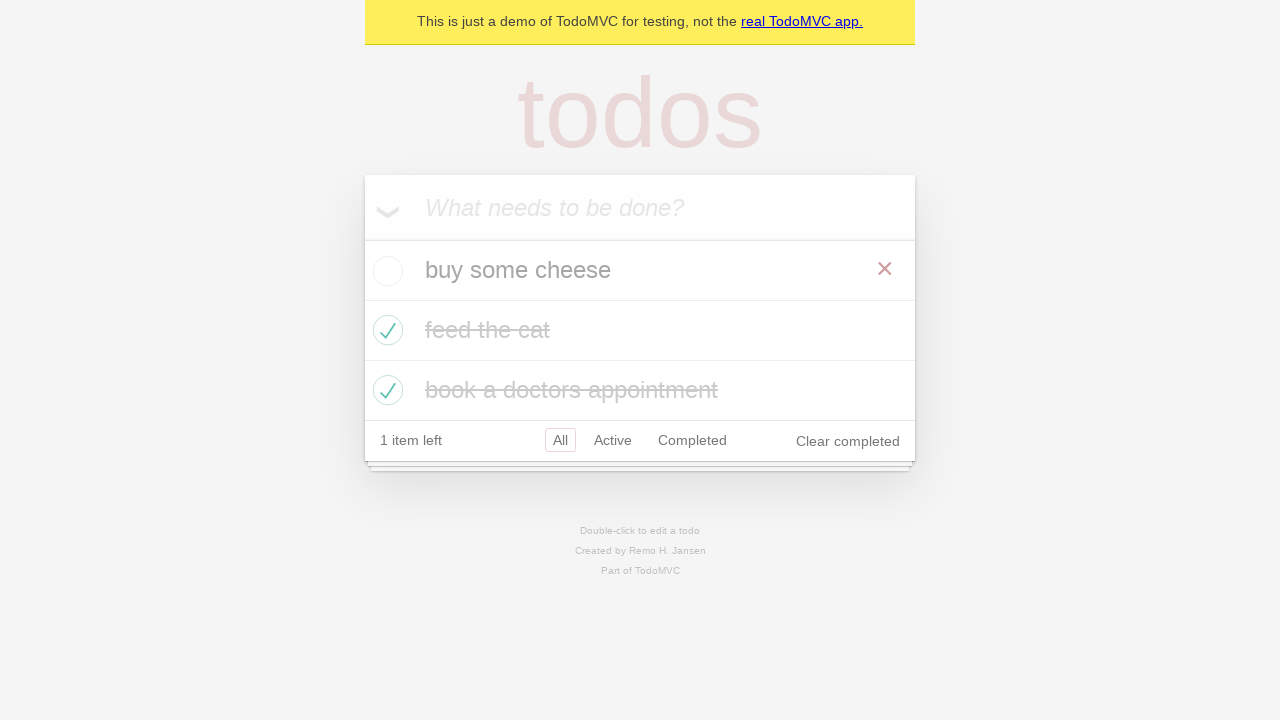

Checked first todo item again at (385, 271) on internal:testid=[data-testid="todo-item"s] >> nth=0 >> internal:role=checkbox
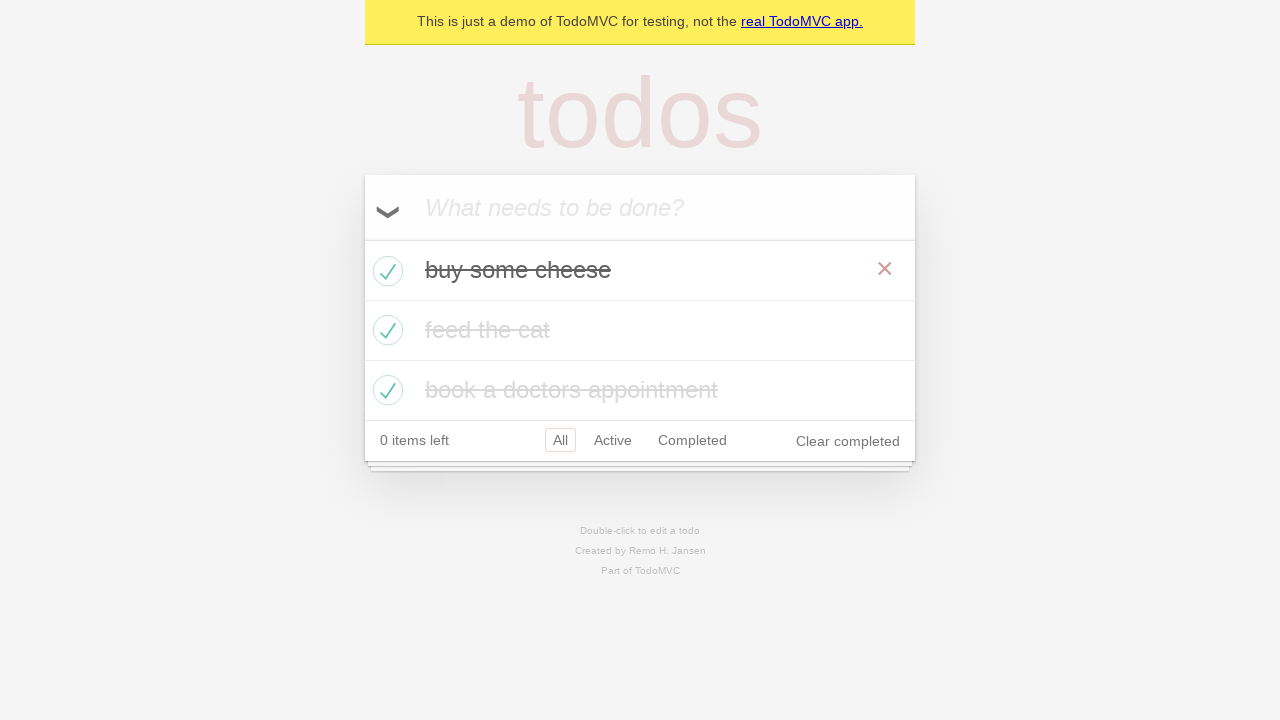

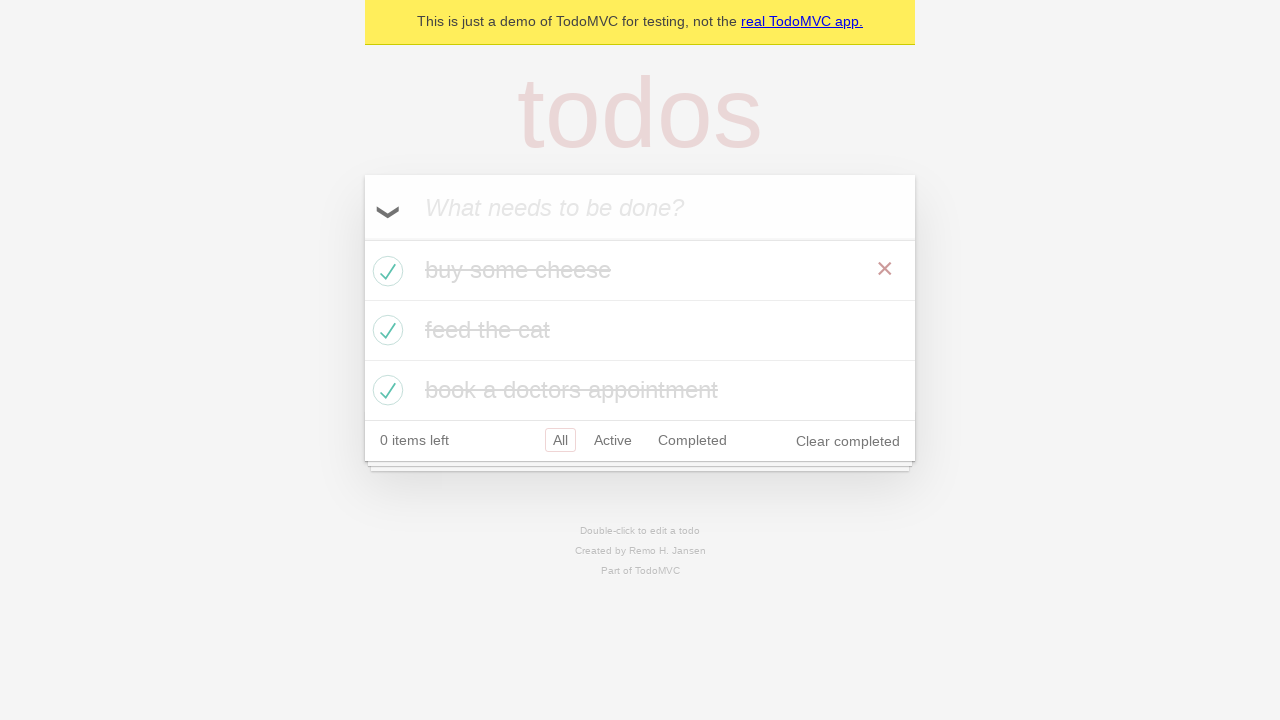